Tests filling a sign-up form with dynamic attributes by locating elements using XPath with partial class names and text-based selectors, then submitting the form and verifying the confirmation message.

Starting URL: https://v1.training-support.net/selenium/dynamic-attributes

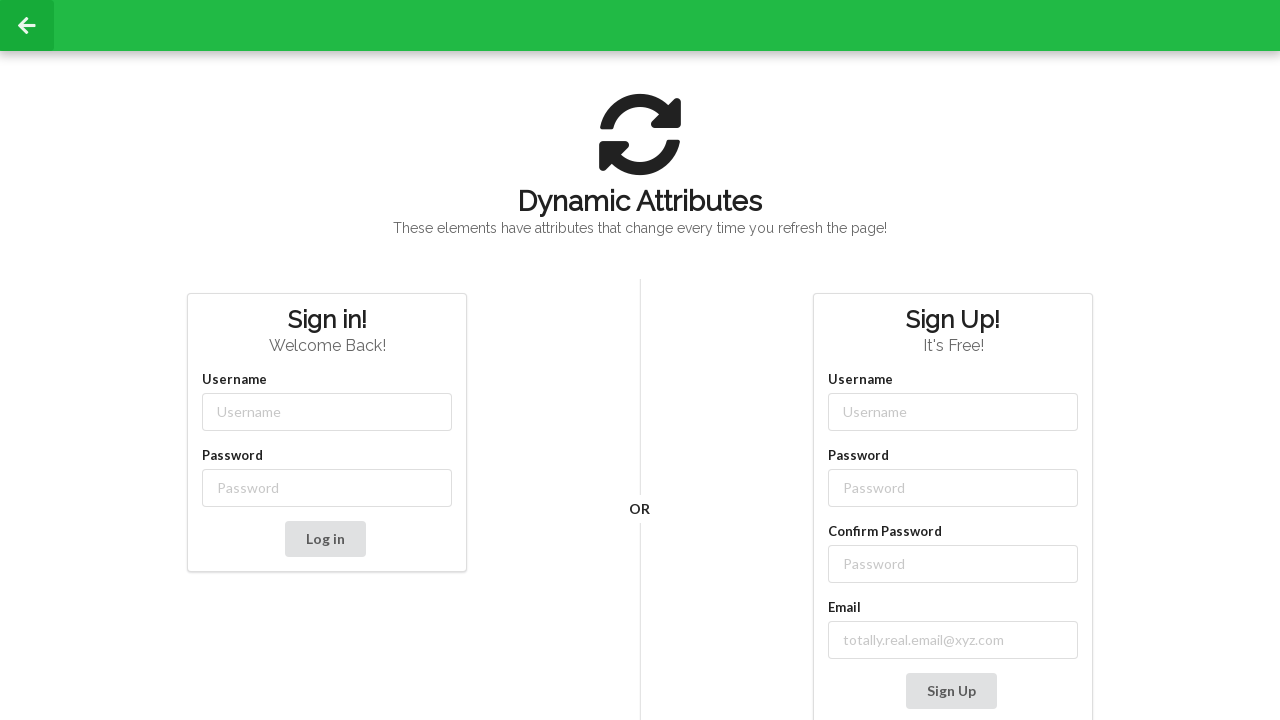

Filled username field with 'NewUser' using XPath with partial class name on //input[contains(@class, '-username')]
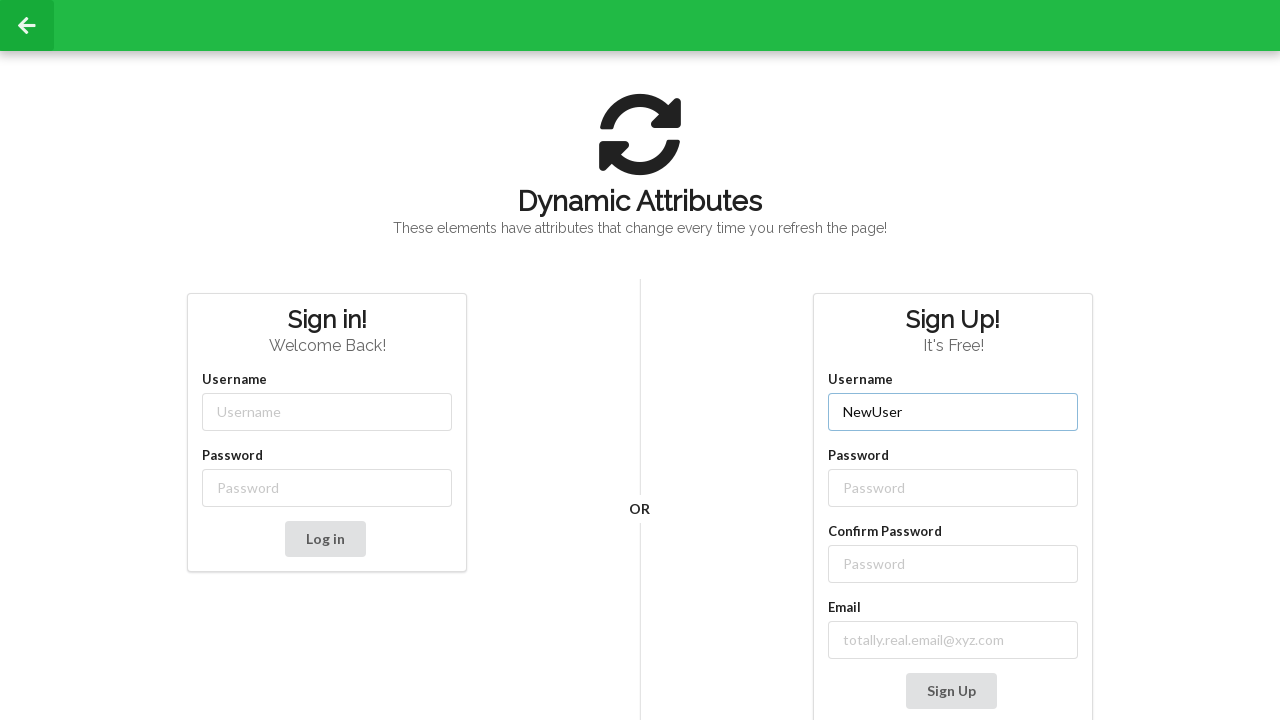

Filled password field with 'SecurePass123' using XPath with partial class name on //input[contains(@class, '-password')]
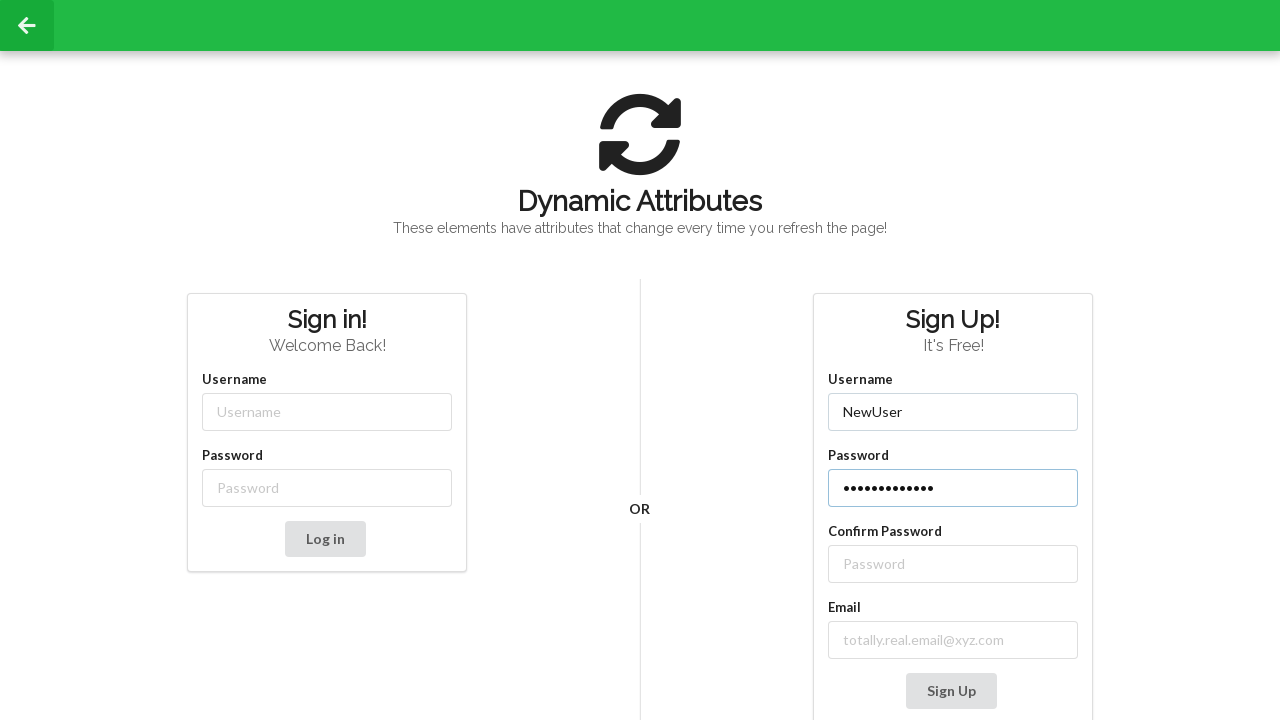

Filled confirm password field with 'SecurePass123' using XPath with text-based selector on //label[text()='Confirm Password']/following-sibling::input
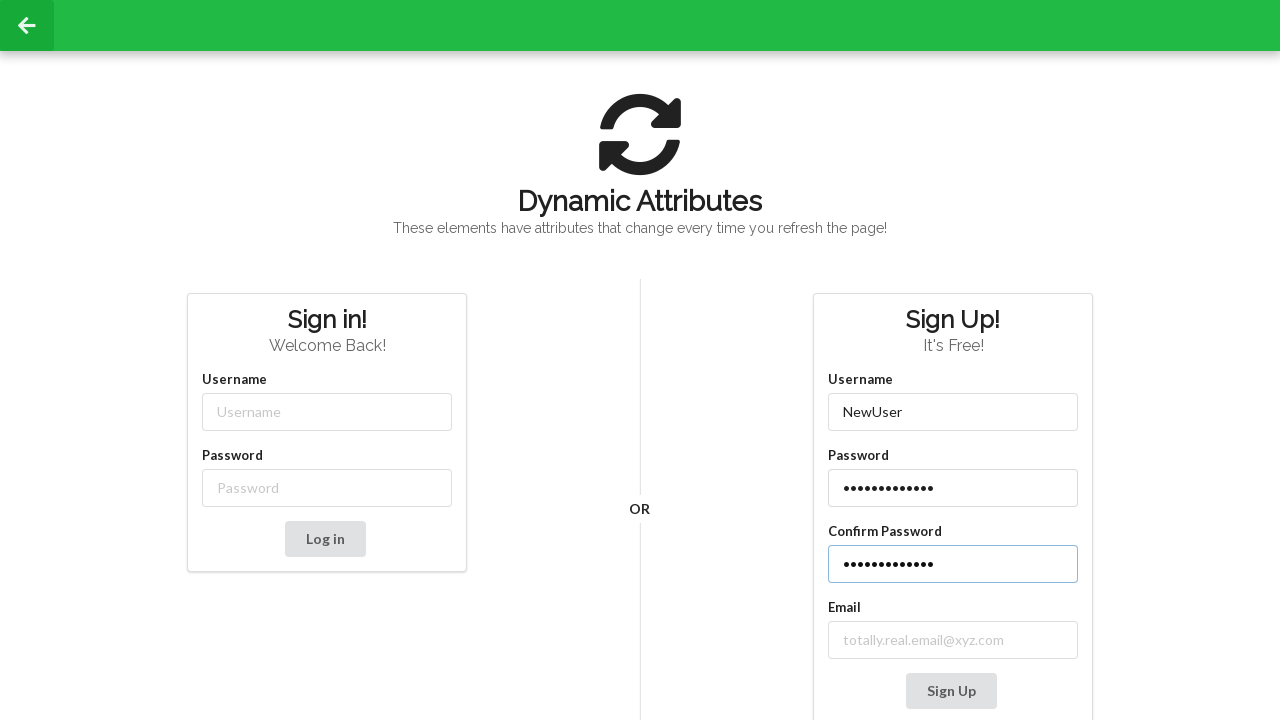

Filled email field with 'testuser_dynamic@example.com' using XPath with partial text match on //label[contains(text(), 'mail')]/following-sibling::input
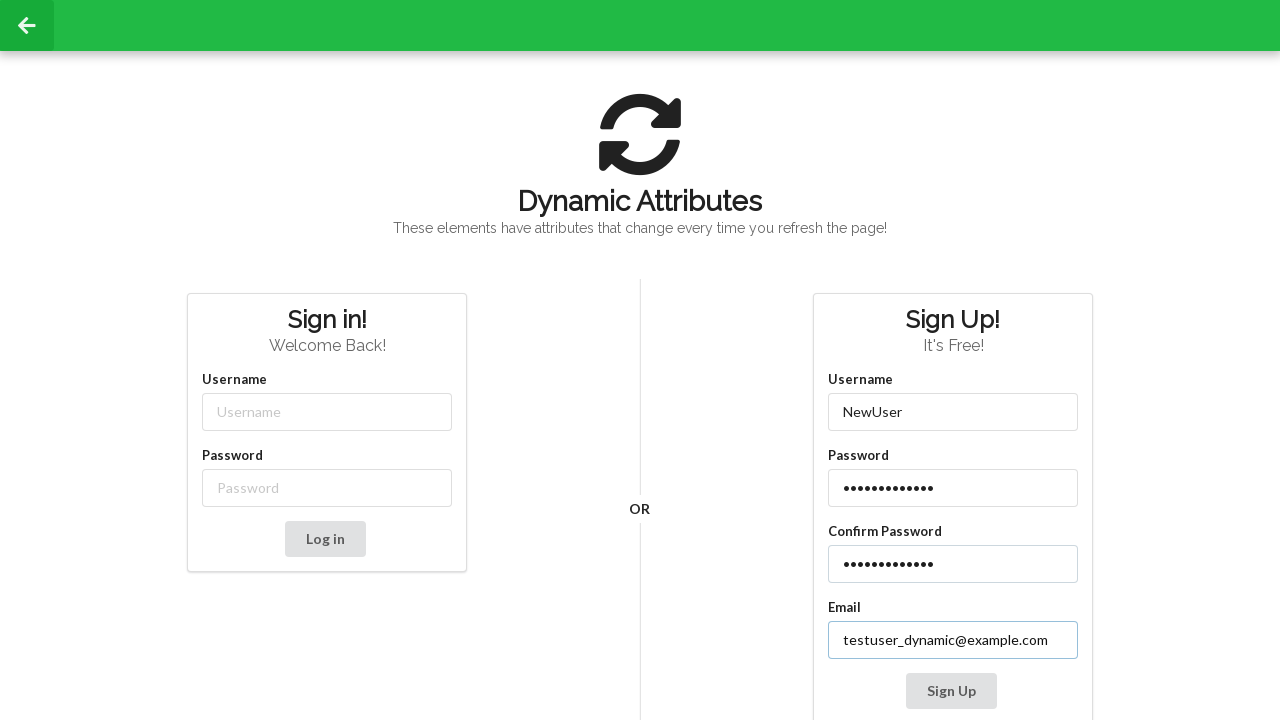

Clicked Sign Up button to submit the form at (951, 691) on xpath=//button[contains(text(), 'Sign Up')]
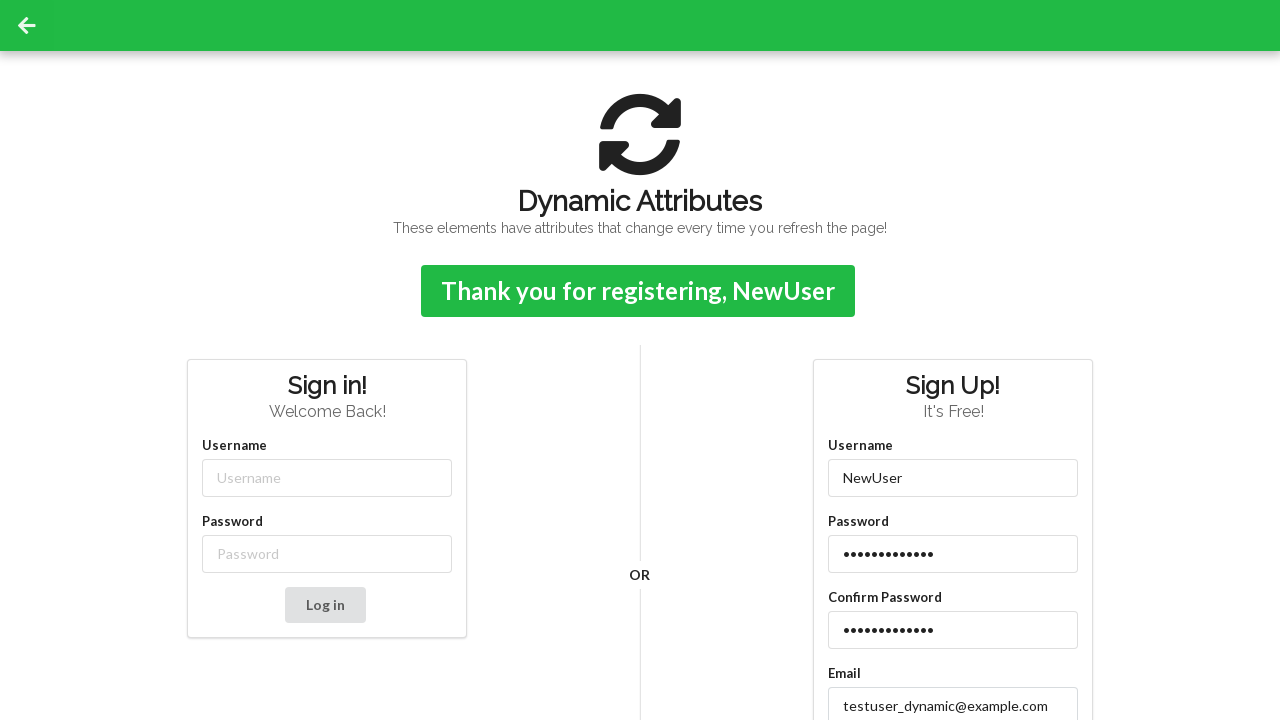

Confirmation message appeared, form submission successful
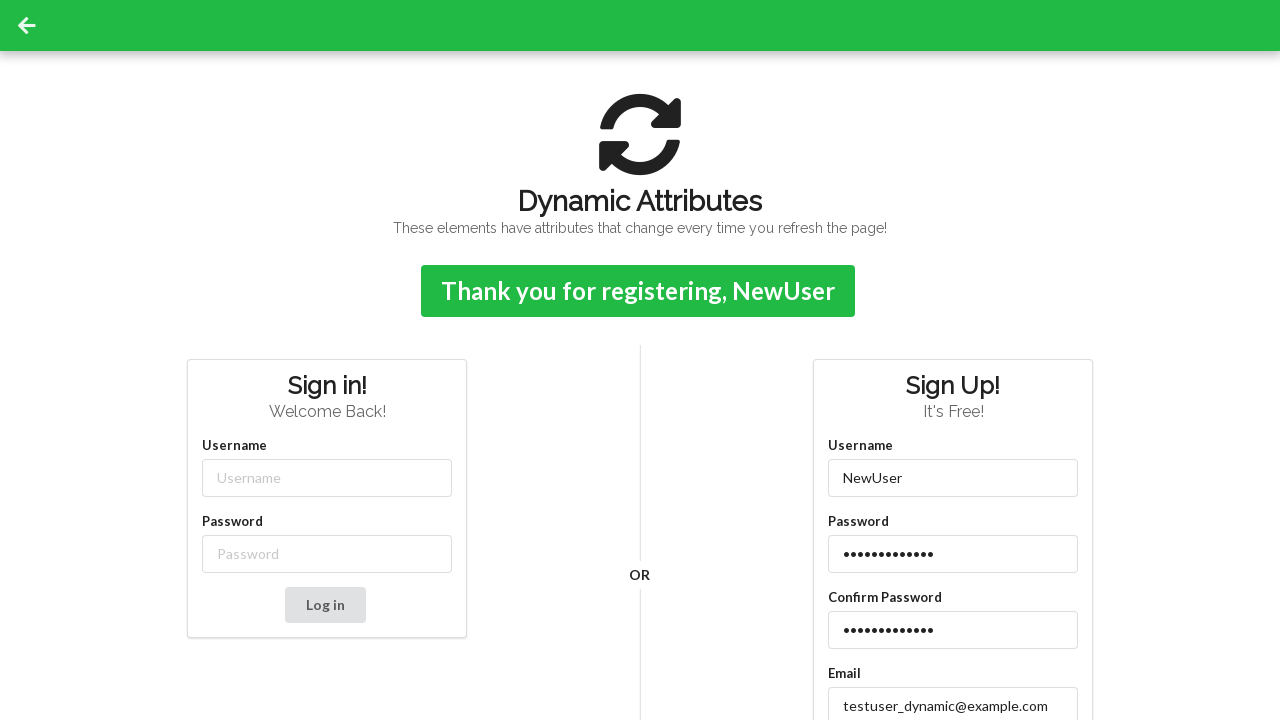

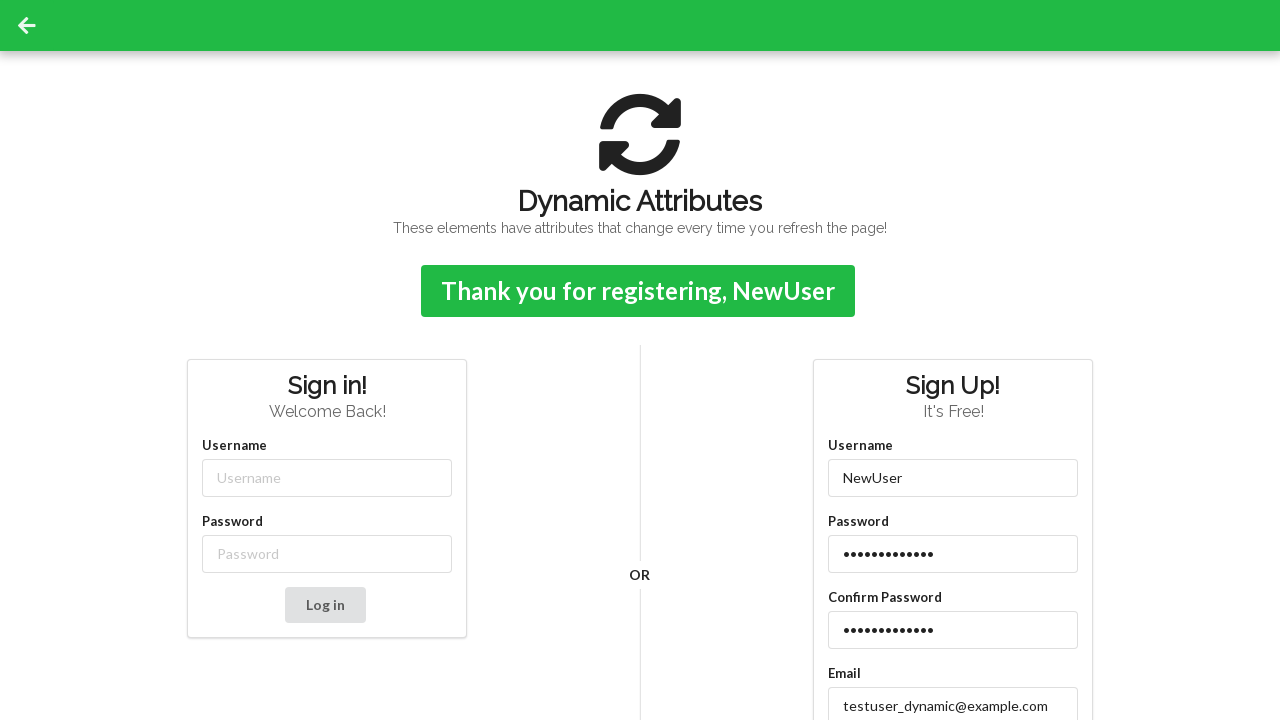